Tests category navigation by verifying the left sidebar categories are visible, clicking on Women category, selecting Dress subcategory, and verifying the category page displays correctly

Starting URL: https://automationexercise.com

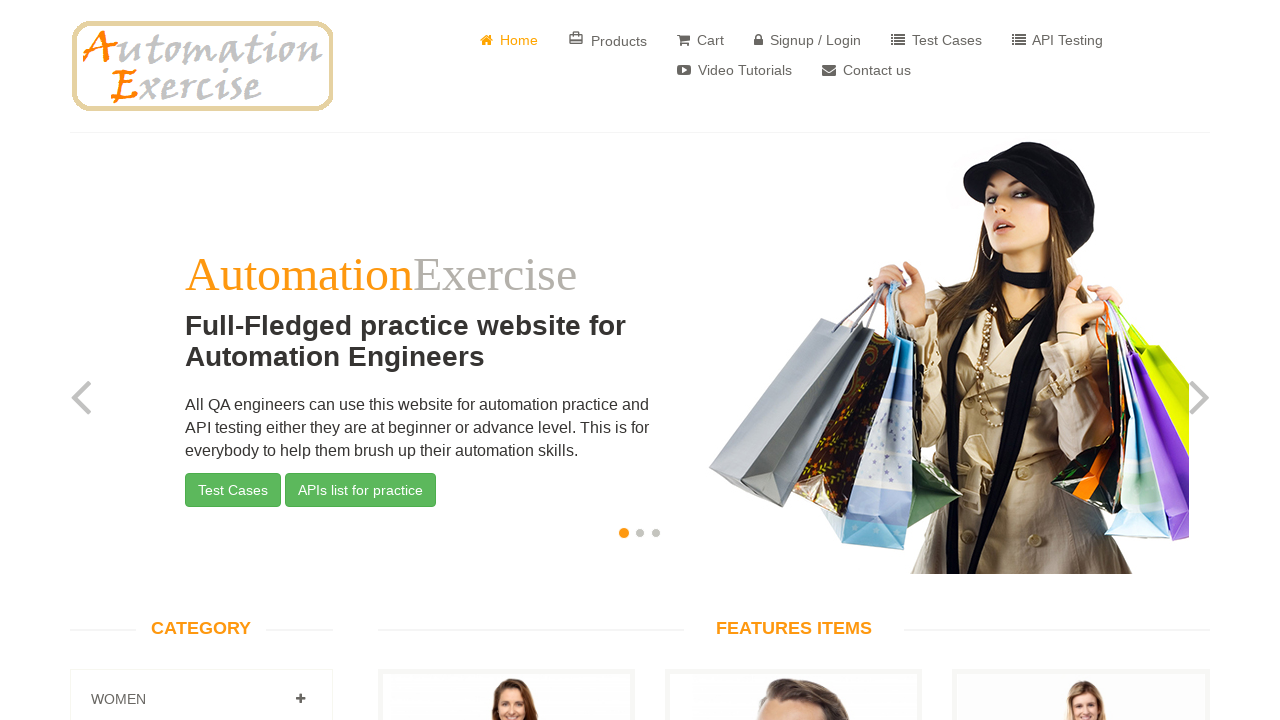

Verified categories sidebar is visible
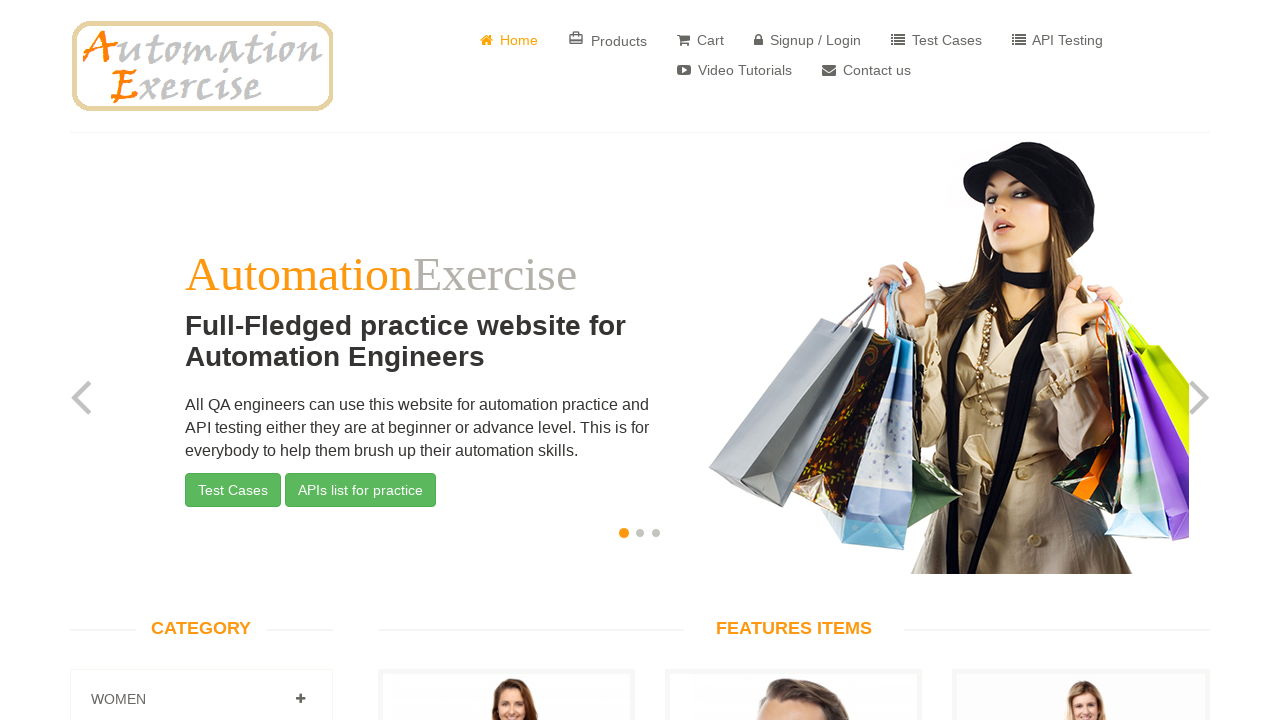

Clicked on Women category in sidebar at (300, 699) on text=Women
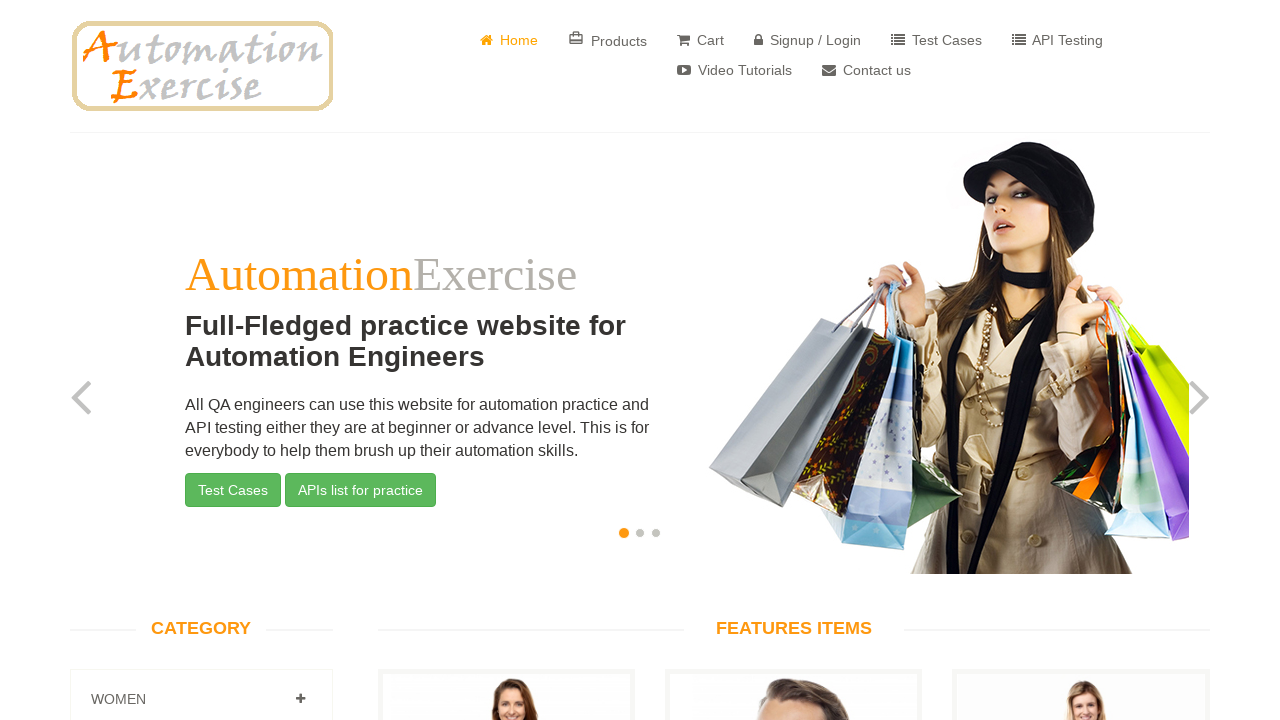

Clicked on Dress subcategory under Women at (127, 360) on text=Dress
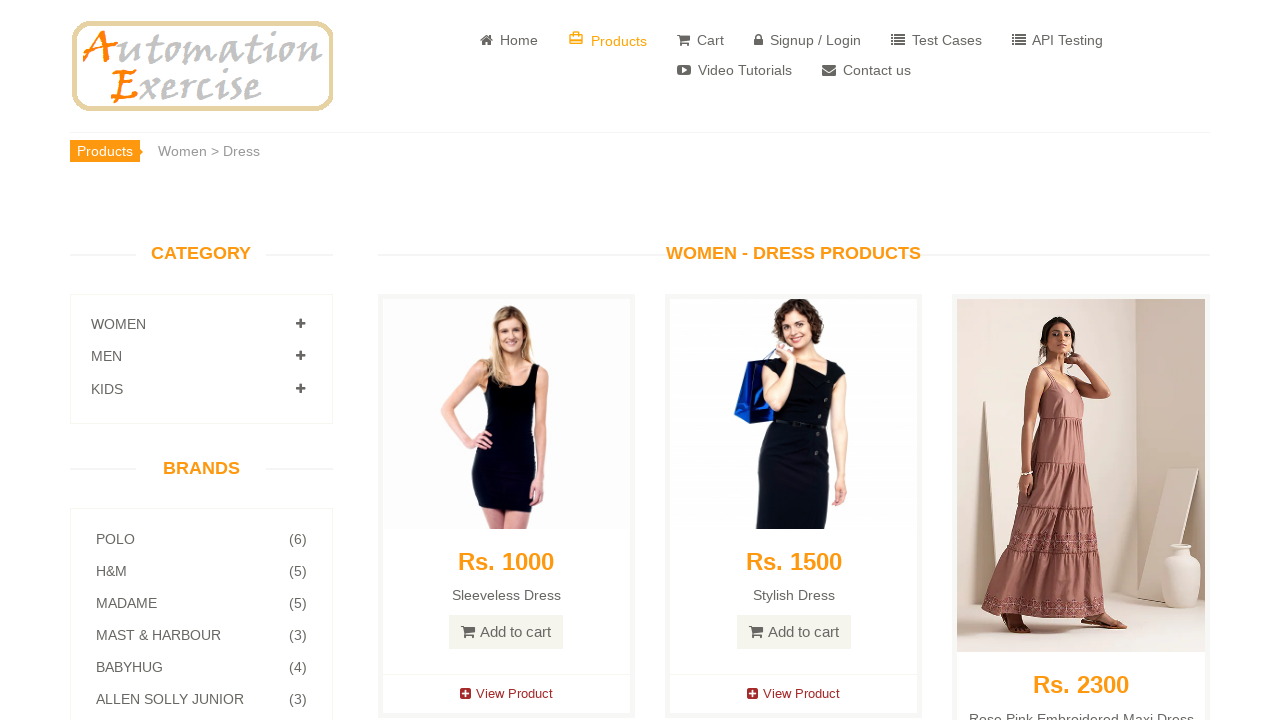

Category page displayed with title visible
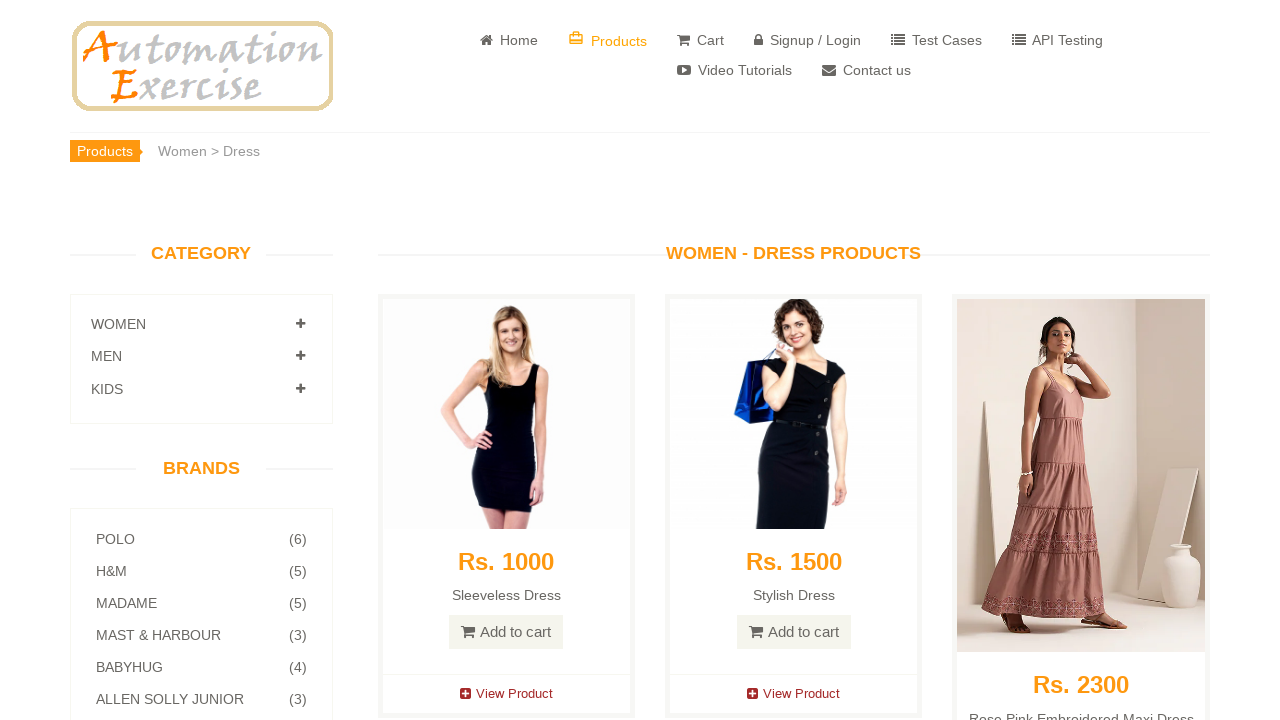

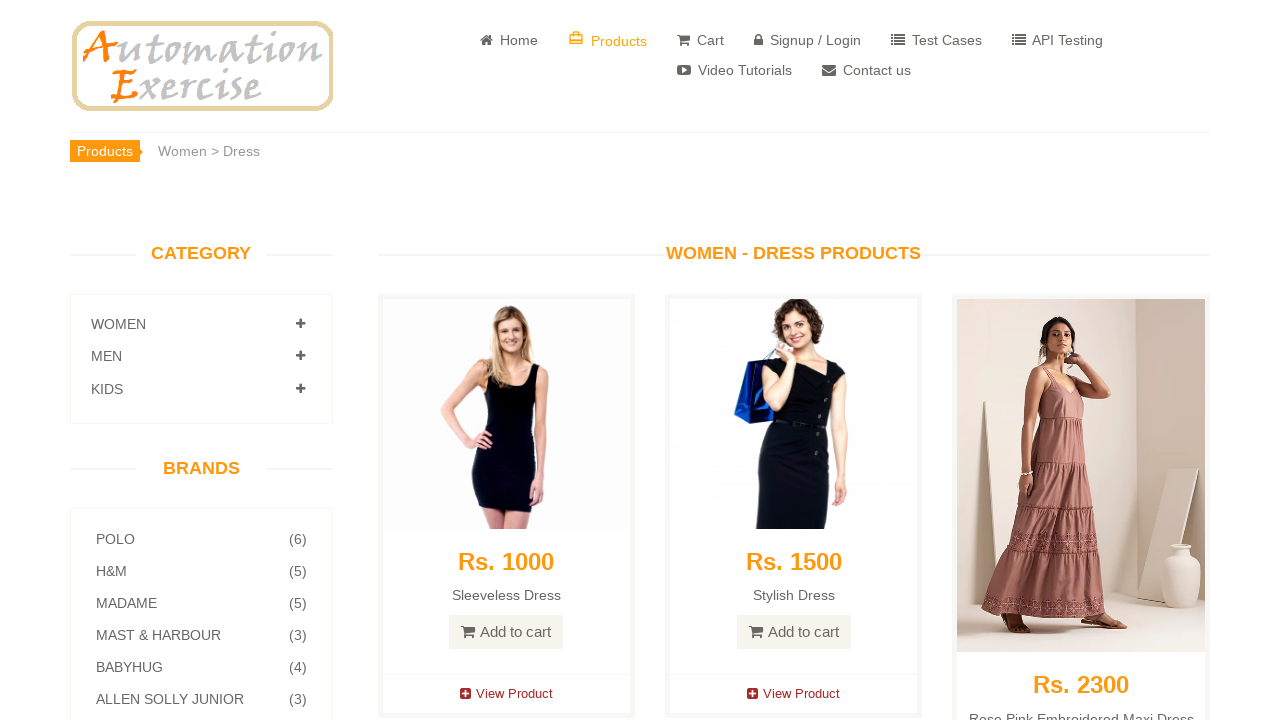